Tests radio button functionality on a Selenium practice page by locating all radio buttons with a specific name attribute and interacting with them

Starting URL: http://seleniumpractise.blogspot.in/2016/08/how-to-automate-radio-button-in.html

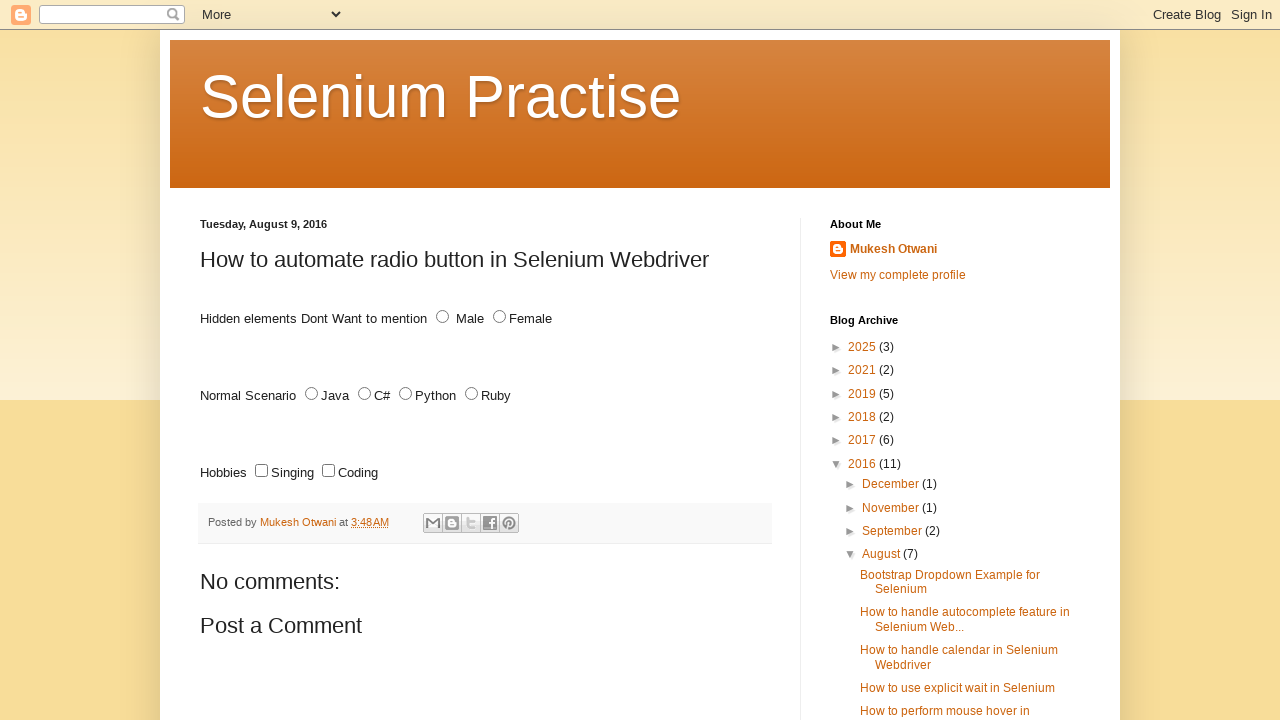

Waited for radio buttons with name 'lang' to be present
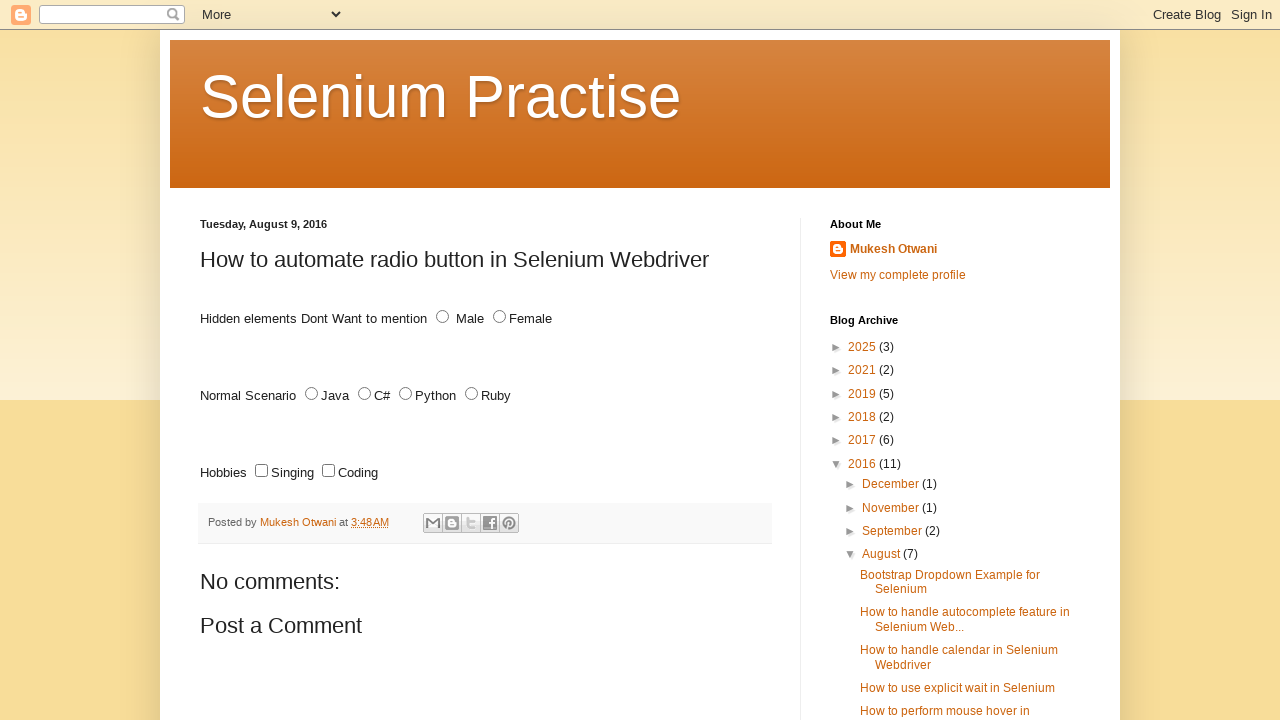

Located all radio buttons with name 'lang'
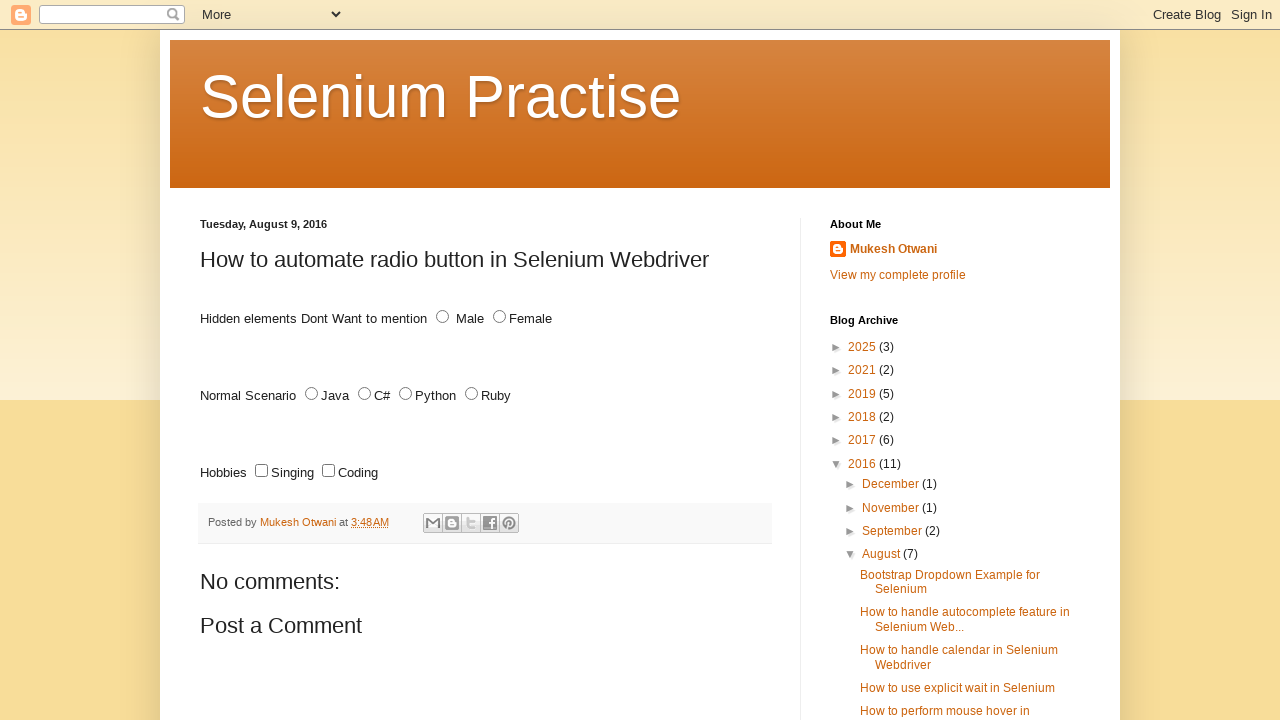

Found 4 radio buttons
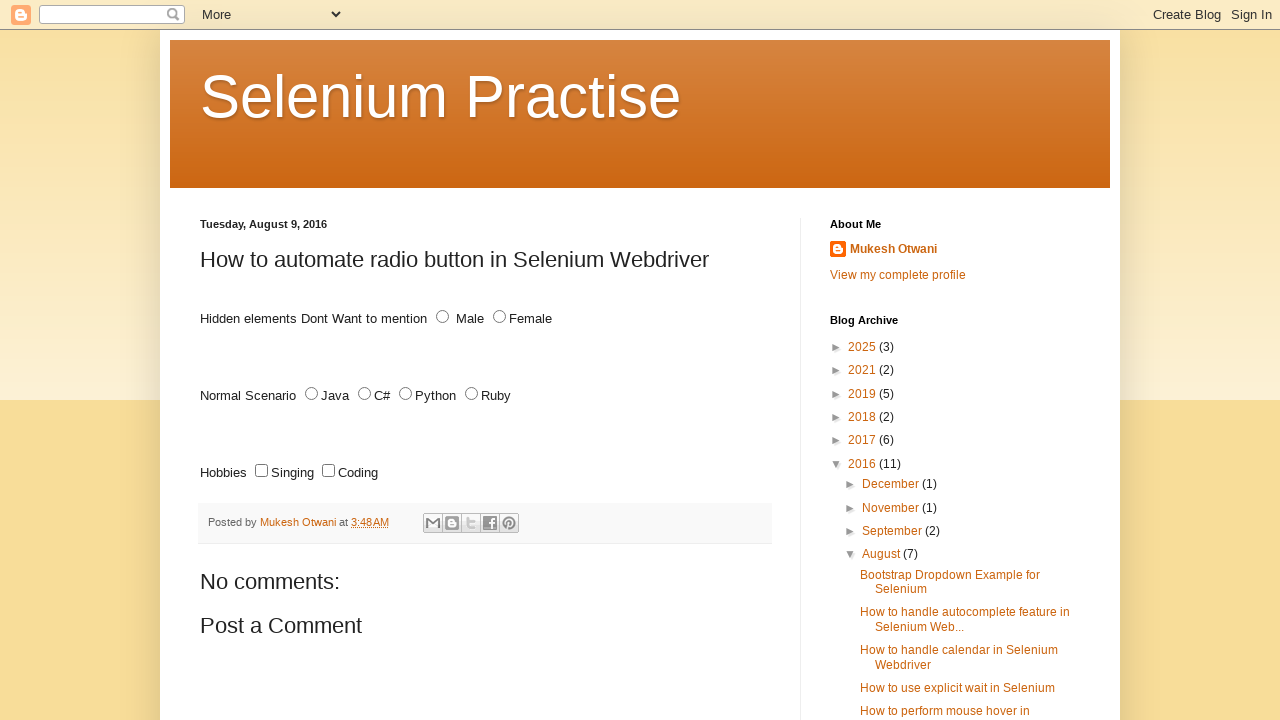

Clicked radio button 1 of 4 at (312, 394) on input[name='lang'][type='radio'] >> nth=0
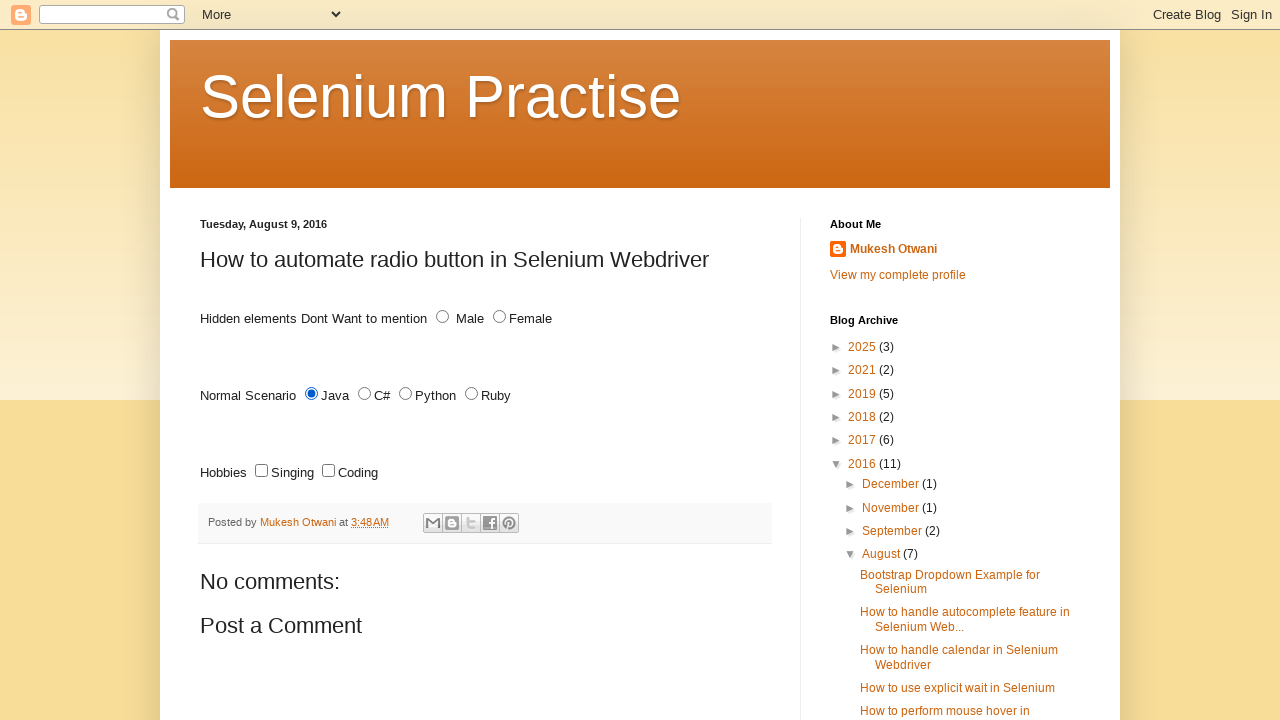

Clicked radio button 2 of 4 at (364, 394) on input[name='lang'][type='radio'] >> nth=1
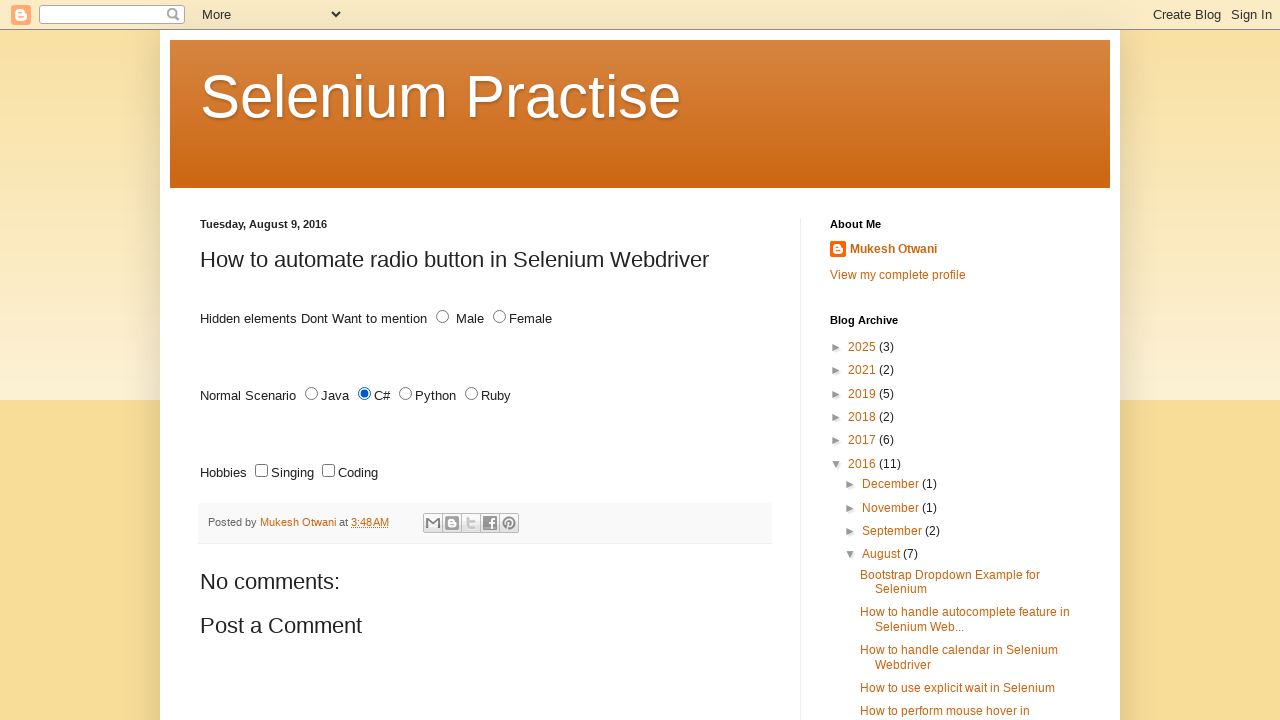

Clicked radio button 3 of 4 at (406, 394) on input[name='lang'][type='radio'] >> nth=2
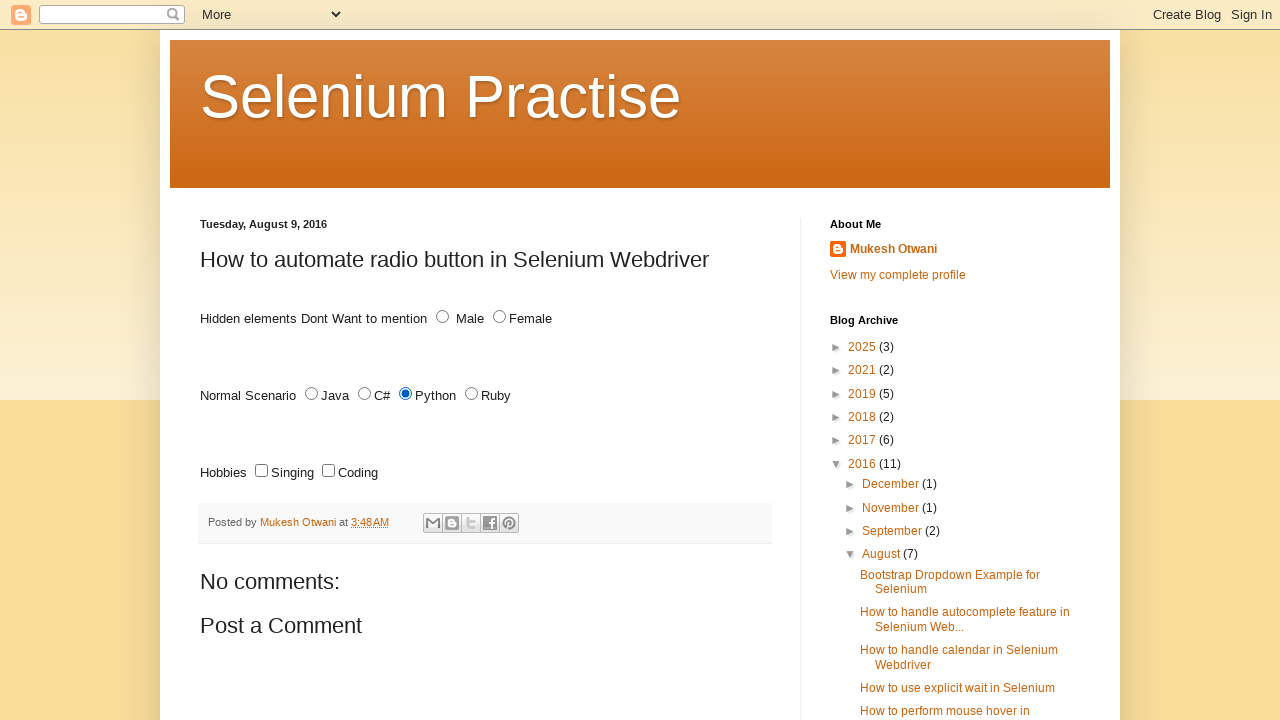

Clicked radio button 4 of 4 at (472, 394) on input[name='lang'][type='radio'] >> nth=3
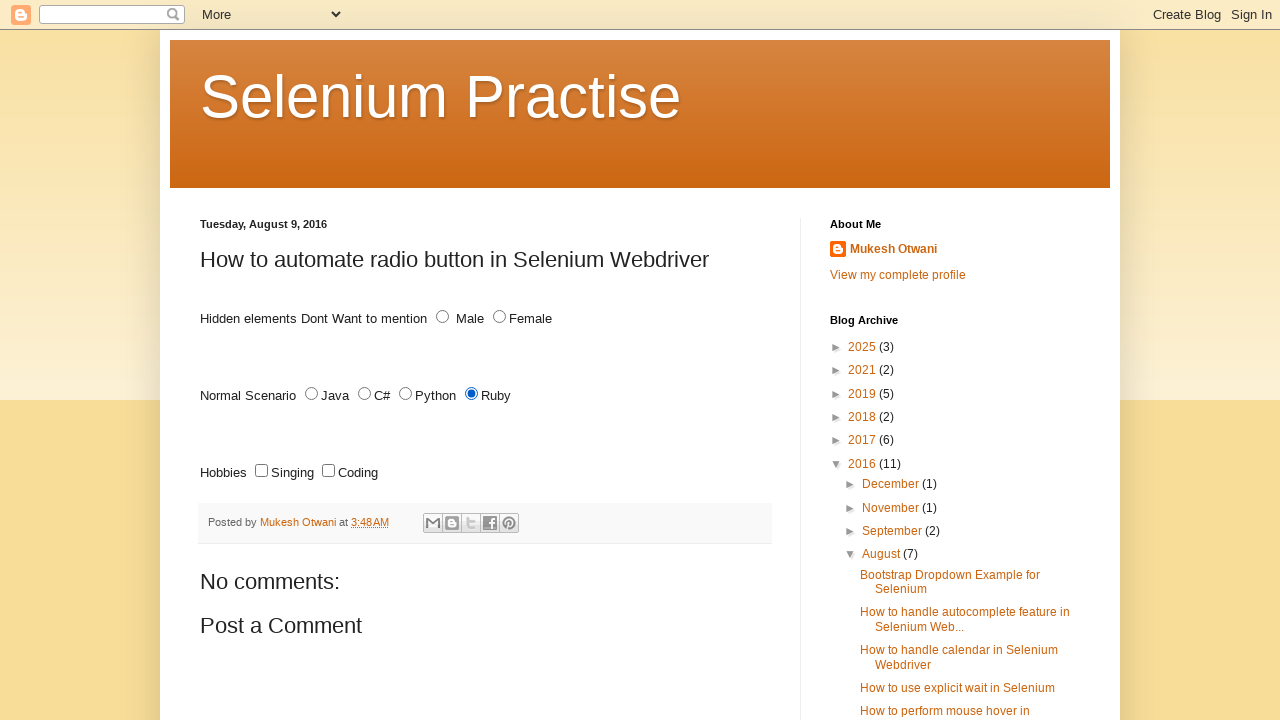

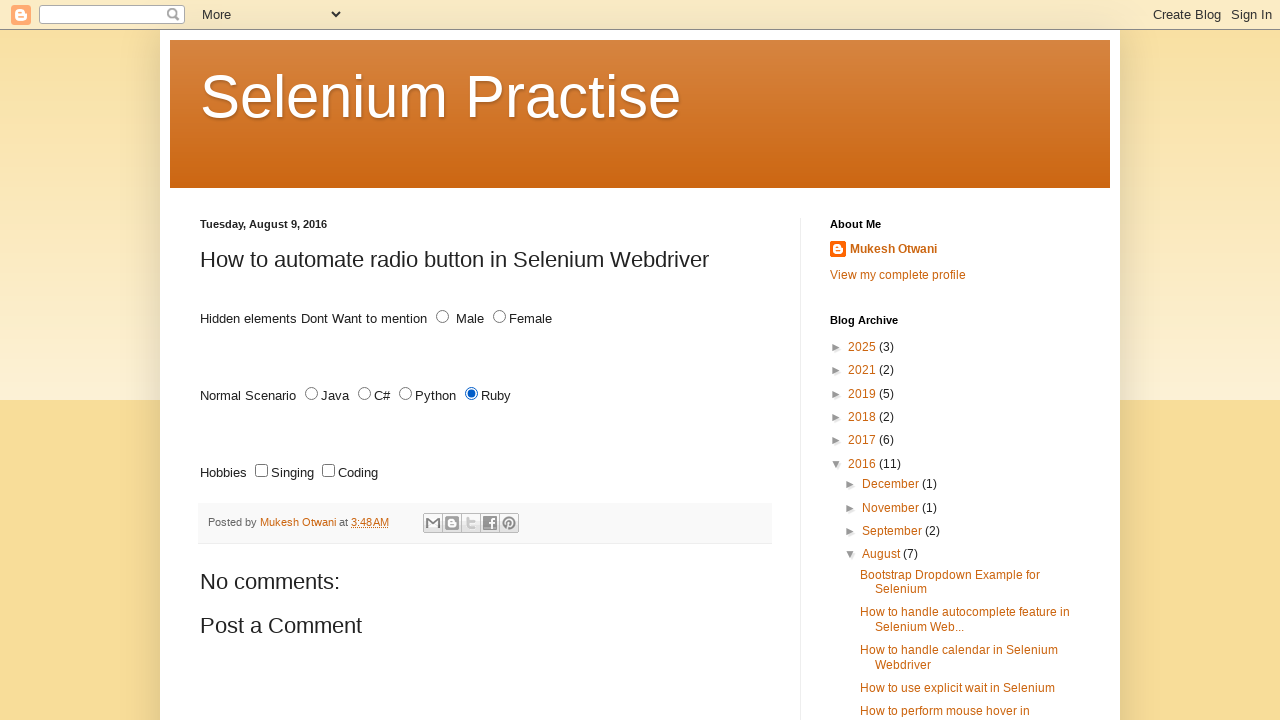